Tests the checkout flow on DemoBlaze by navigating to the cart, filling out the order form with customer and payment details, and completing a purchase.

Starting URL: https://www.demoblaze.com/index.html

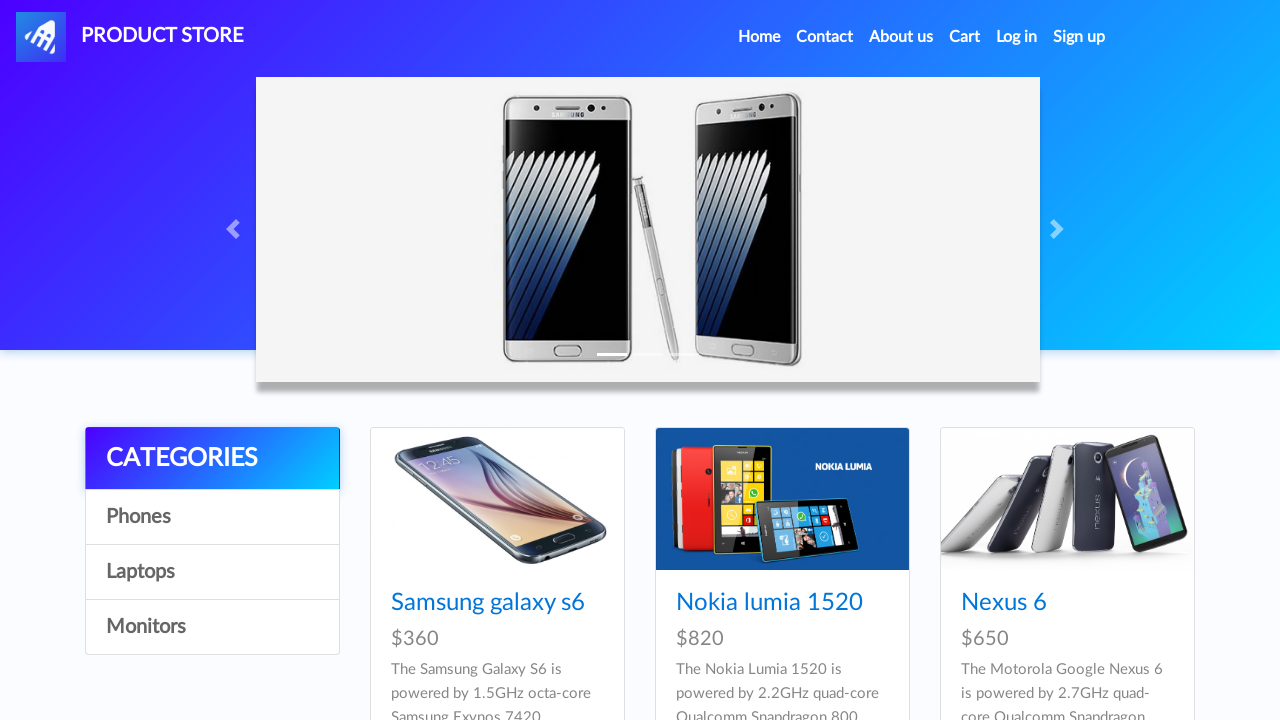

Clicked Cart link to navigate to cart page at (965, 37) on text=Cart
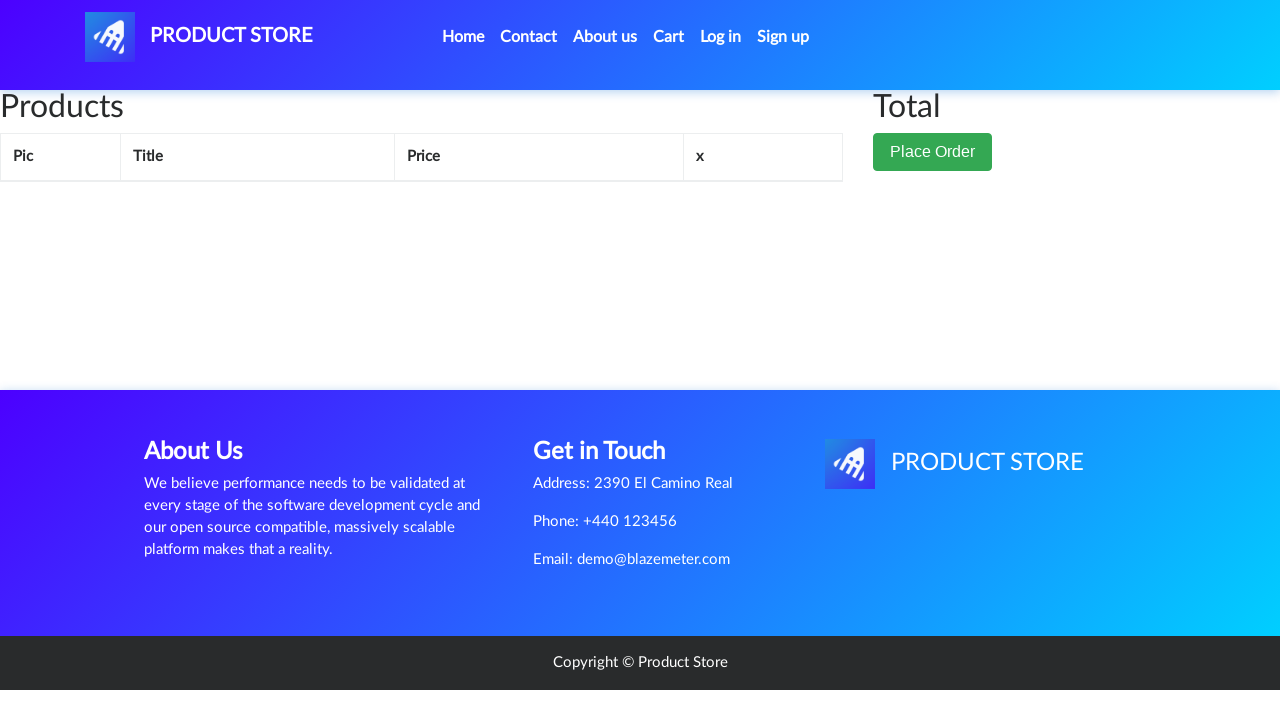

Navigated to cart page successfully
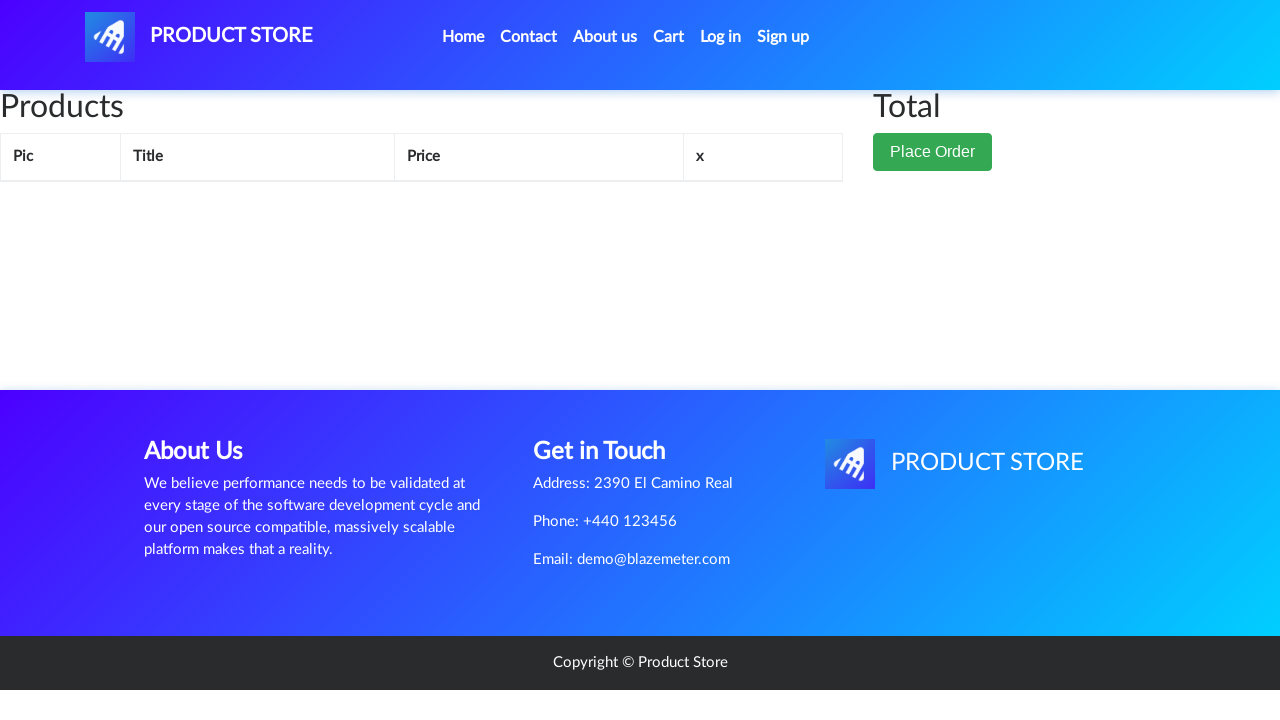

Clicked Place Order button to open order modal at (933, 152) on .btn.btn-success
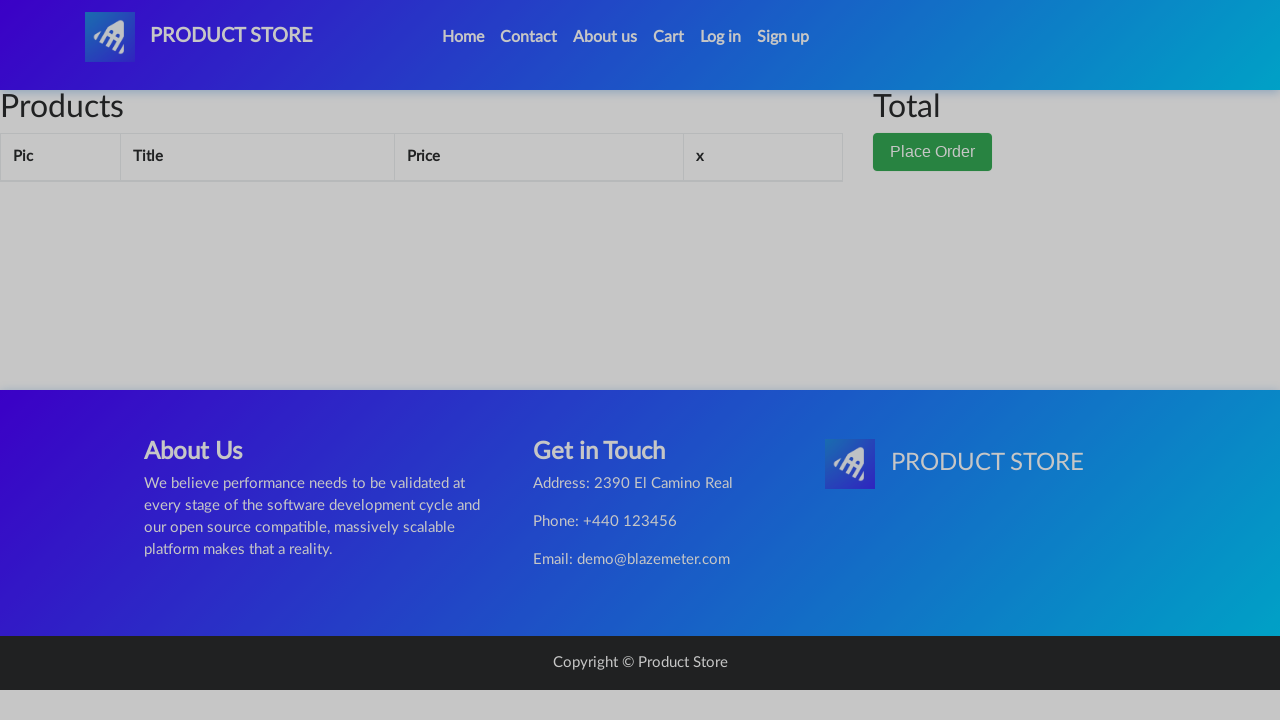

Filled in customer name field with 'Test User' on #name
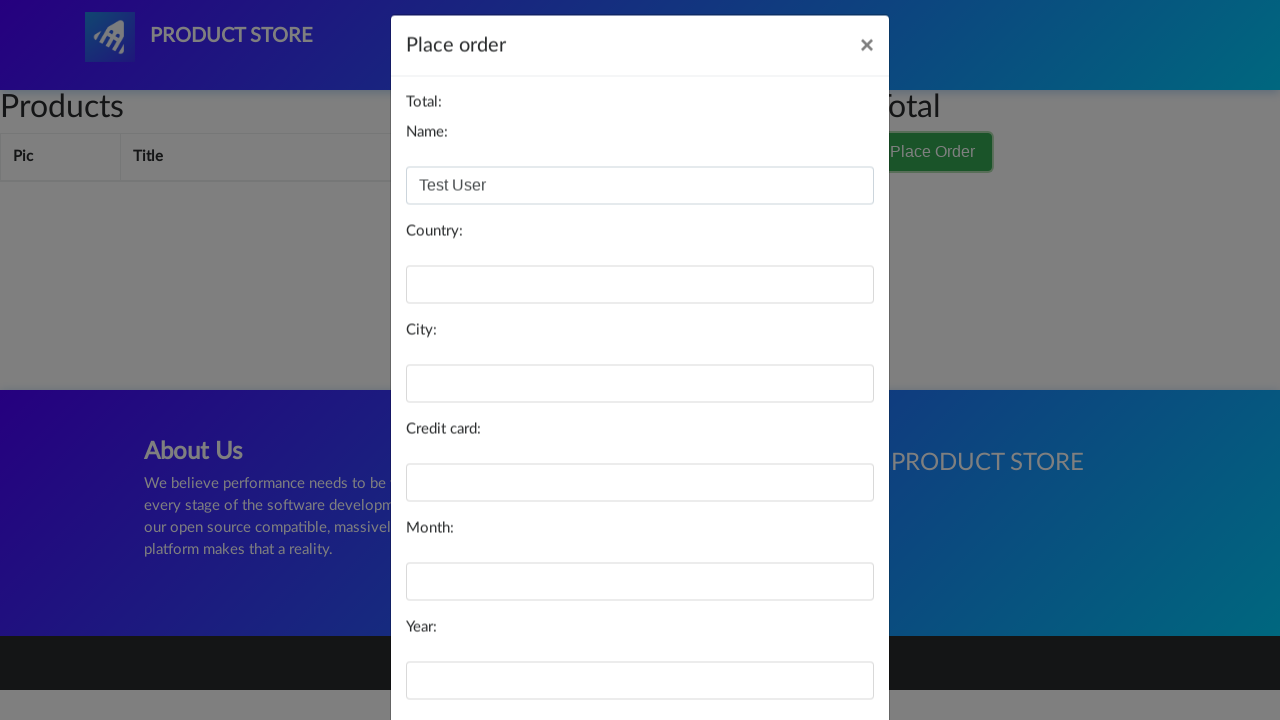

Filled in country field with 'USA' on #country
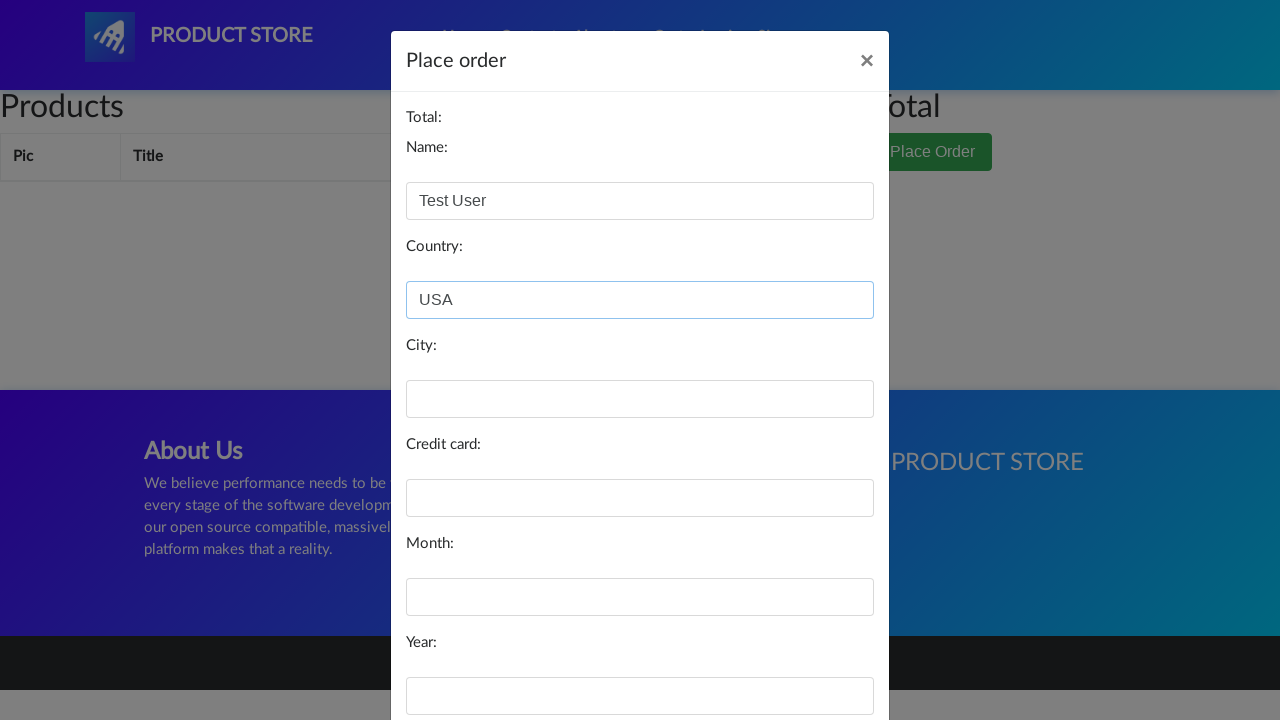

Filled in city field with 'New York' on #city
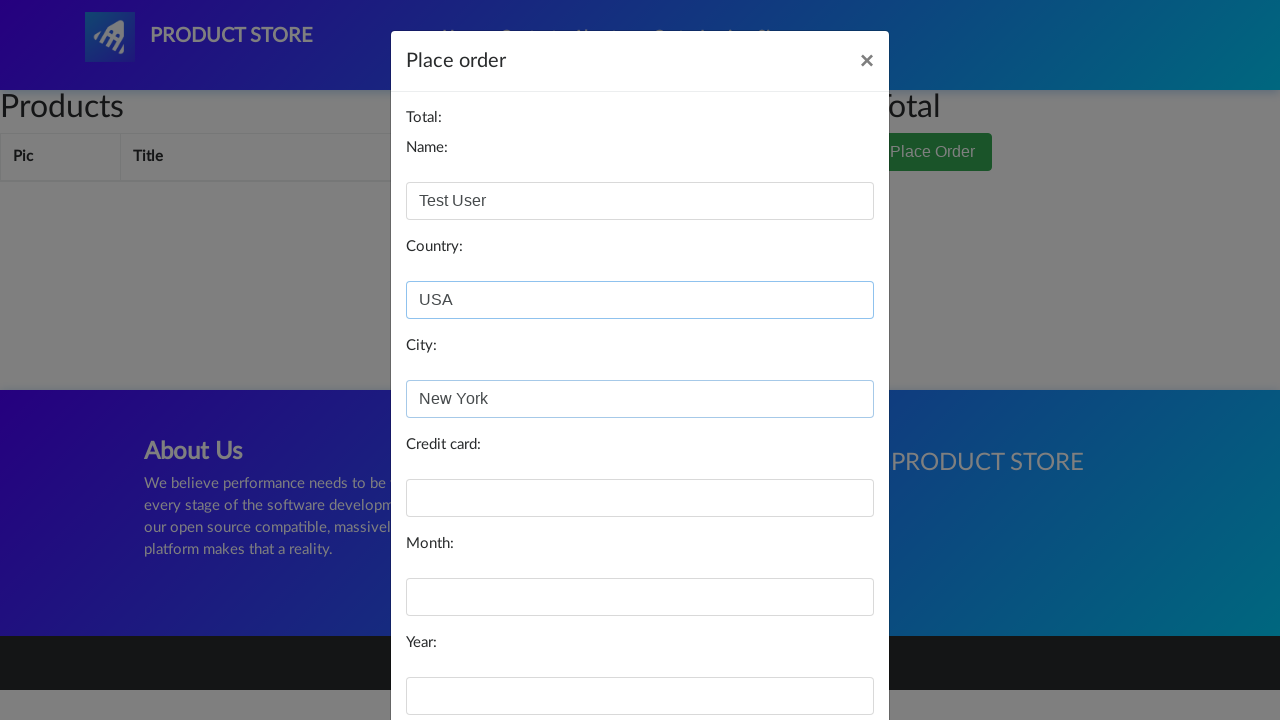

Filled in card number field with '1234567890123456' on #card
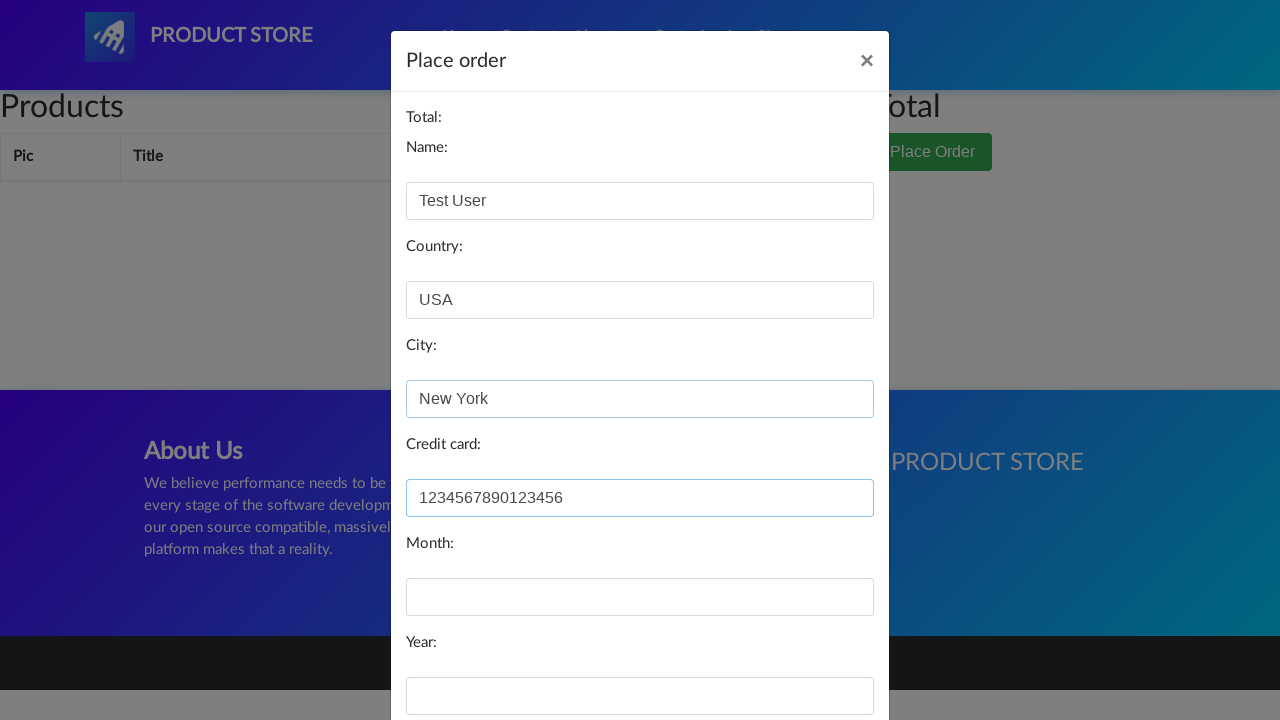

Filled in month field with '12' on #month
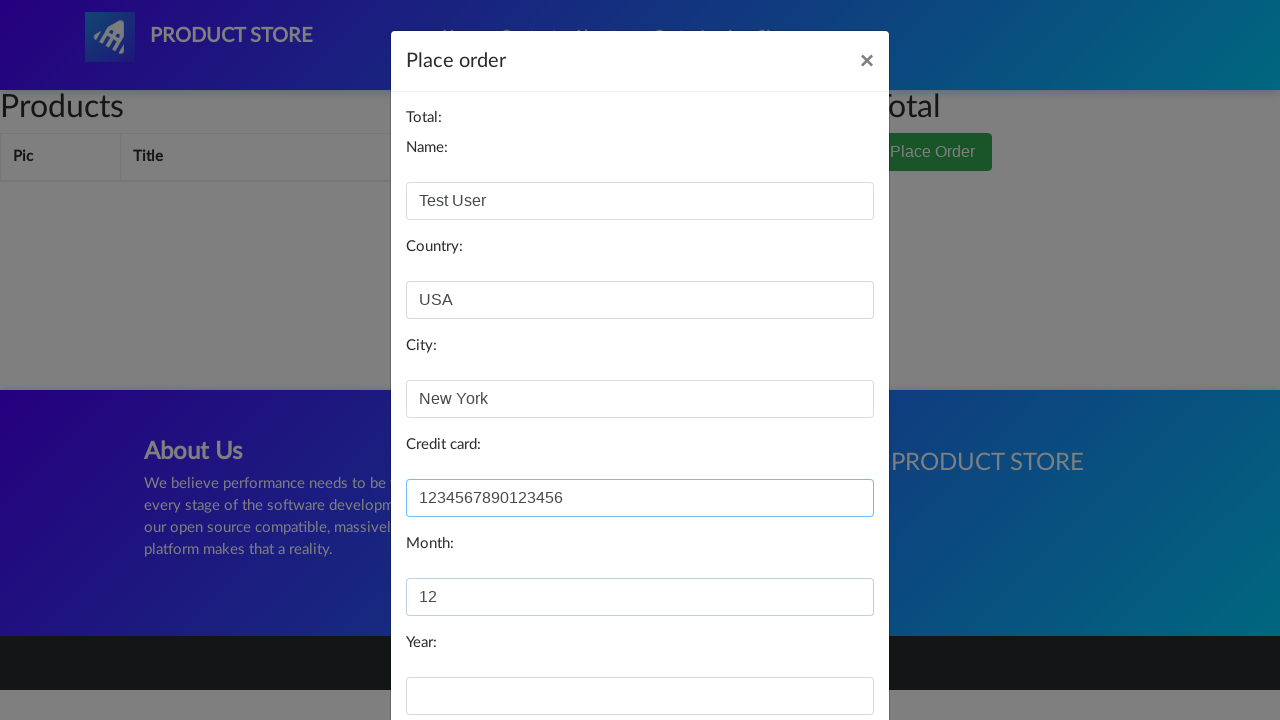

Filled in year field with '2024' on #year
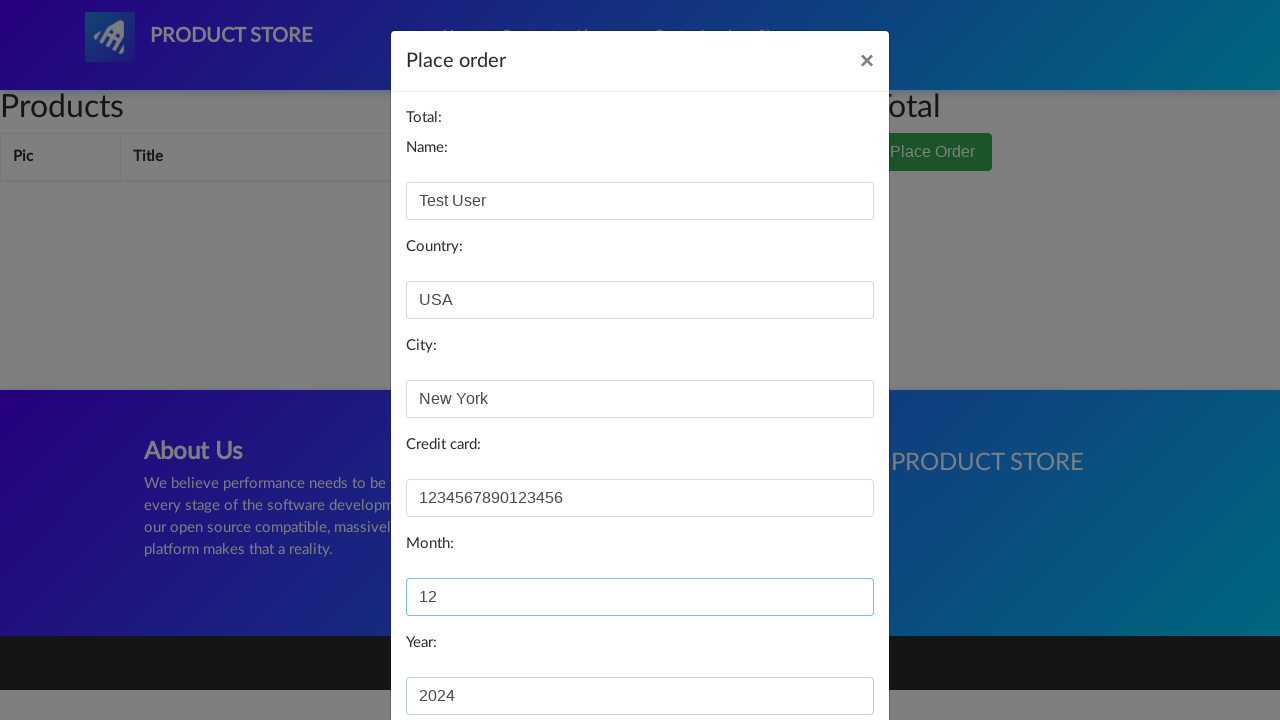

Clicked Purchase button to complete order at (823, 655) on text=Purchase
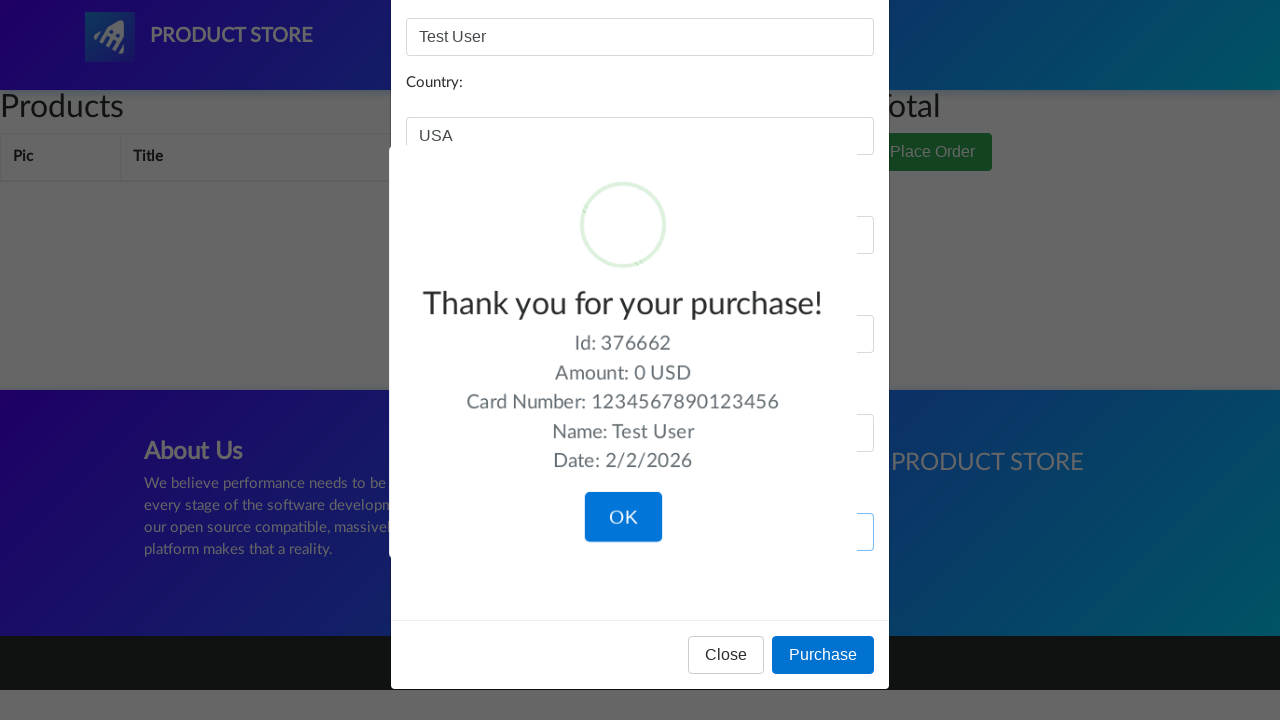

Order confirmation dialog appeared
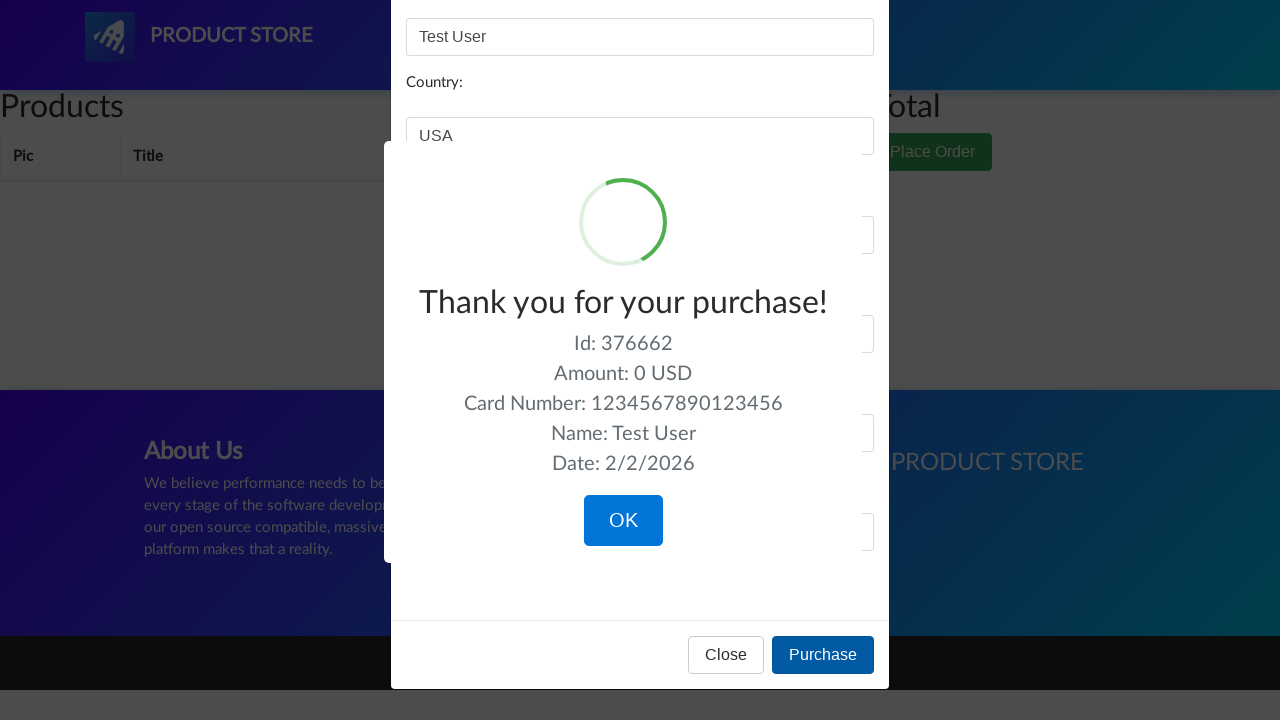

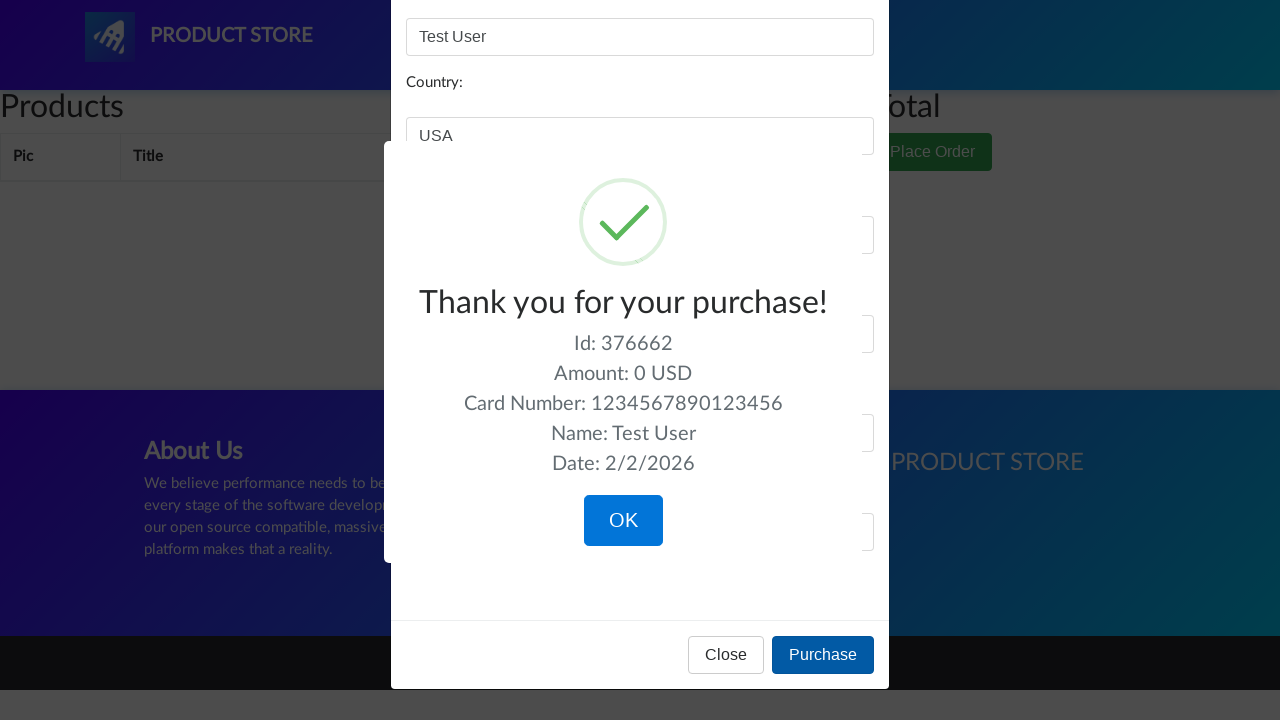